Tests the HTML canvas drawing functionality by drawing horizontal and vertical lines, a rectangle, and using the eraser tool to erase parts of the drawing.

Starting URL: http://www.htmlcanvasstudio.com/

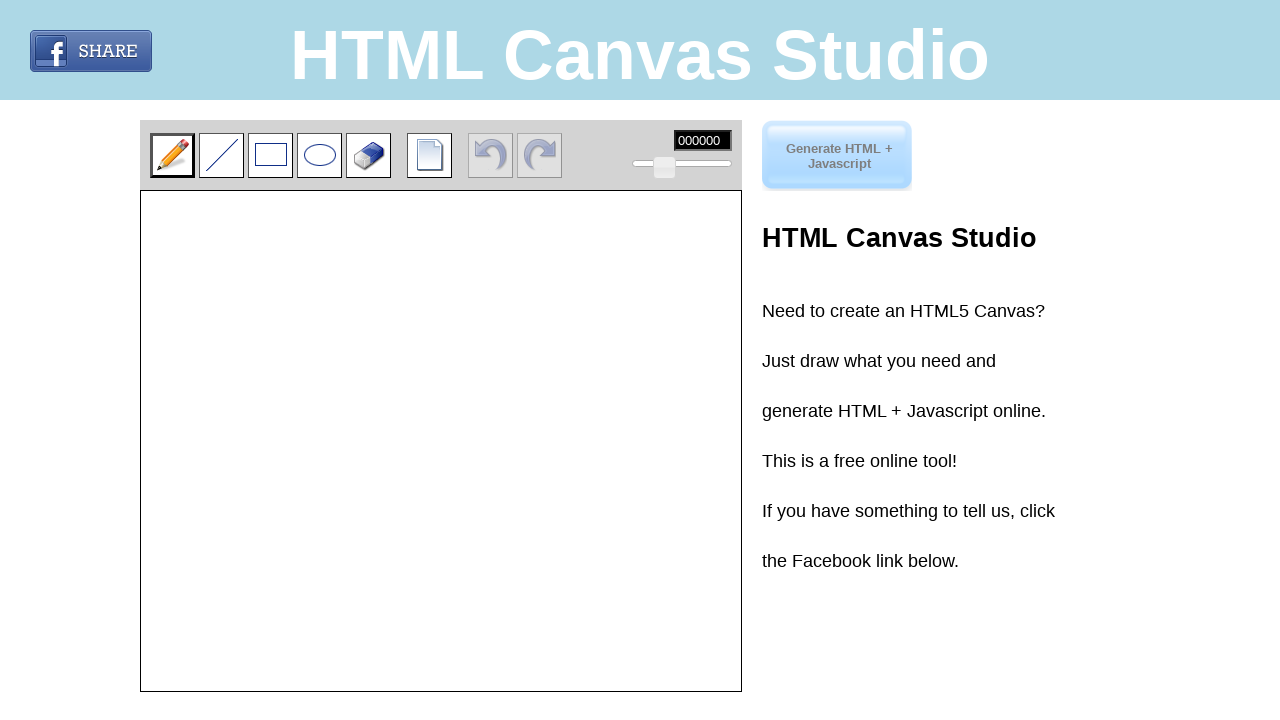

Clicked 'Draw a line' button at (222, 155) on input[title='Draw a line']
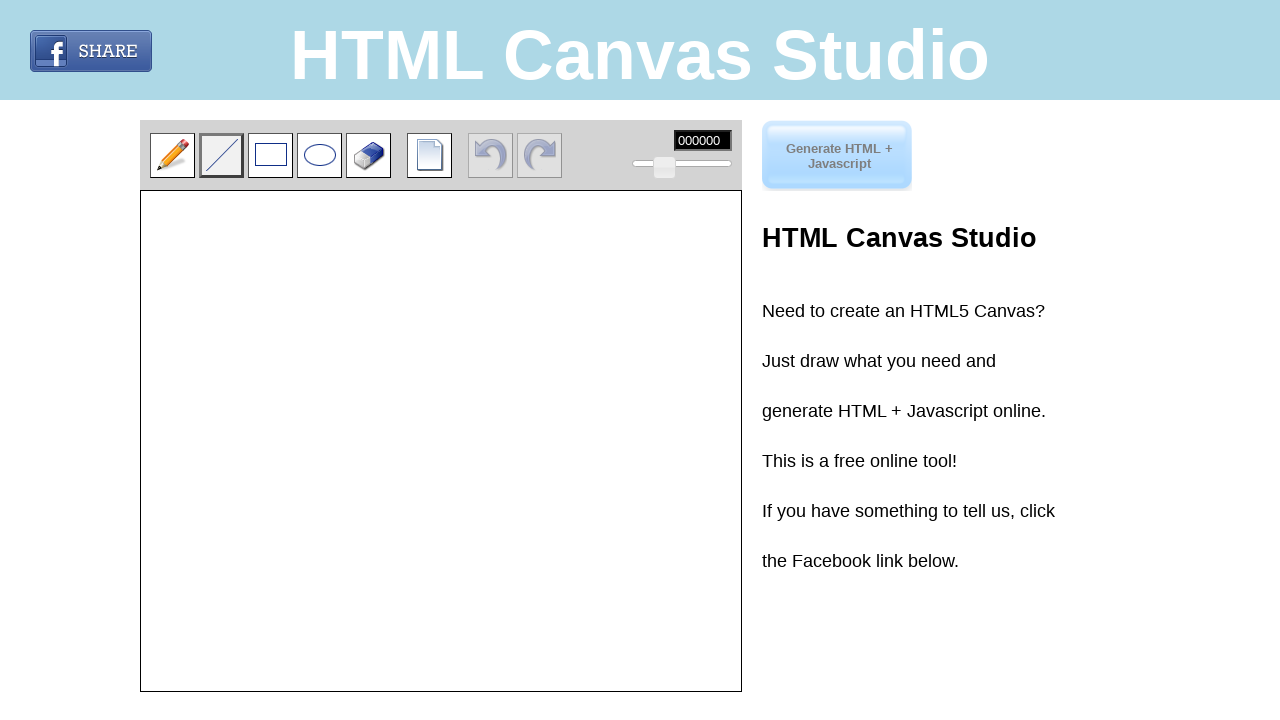

Canvas element is visible
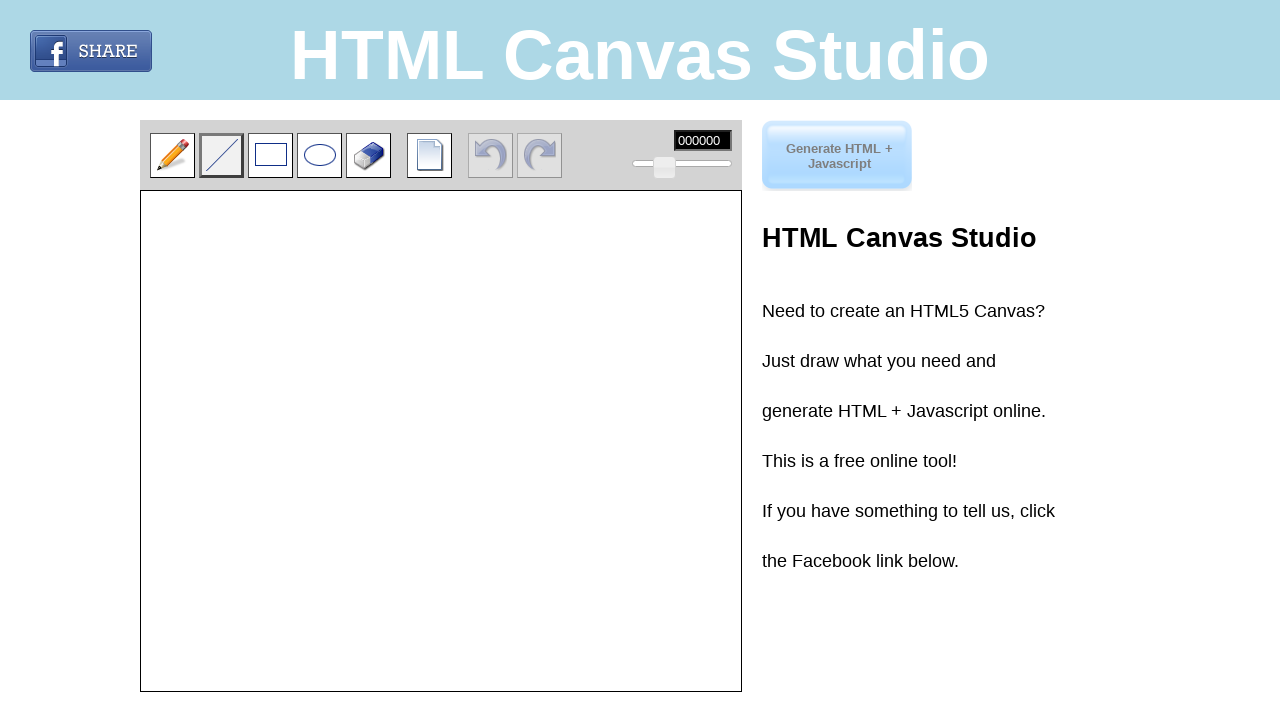

Moved mouse to starting position for horizontal line at (341, 311)
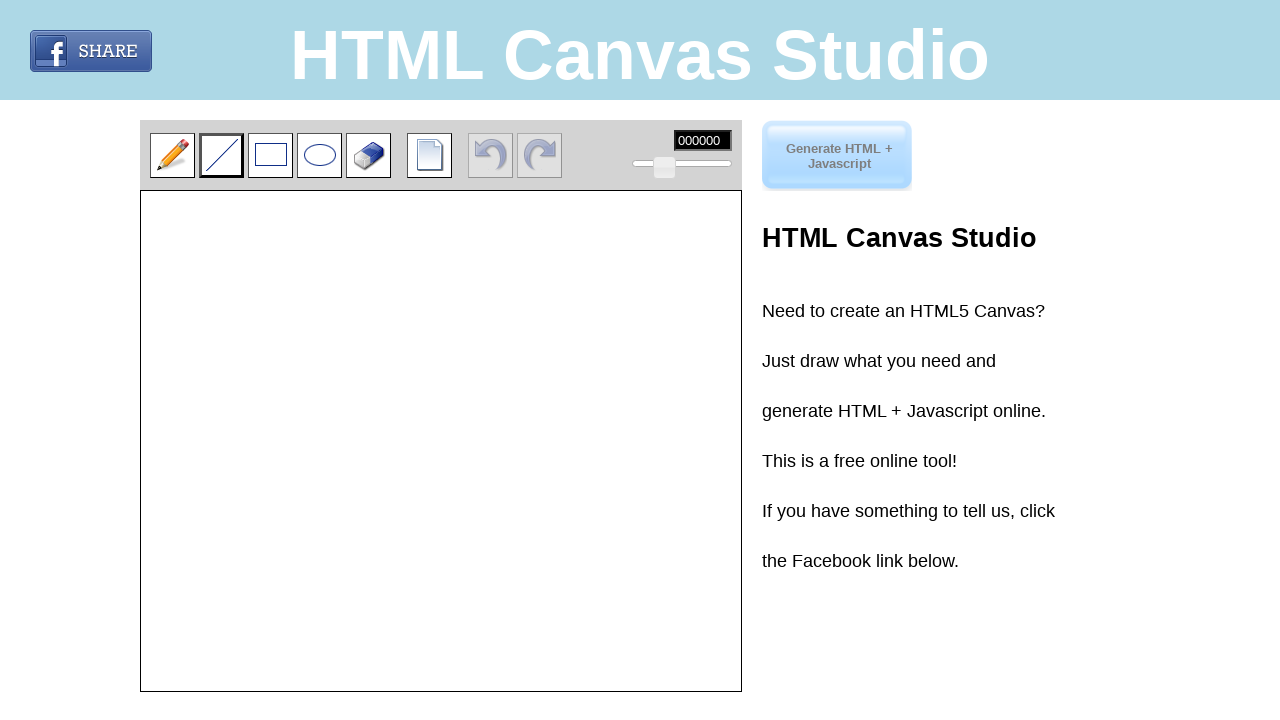

Pressed mouse button down at (341, 311)
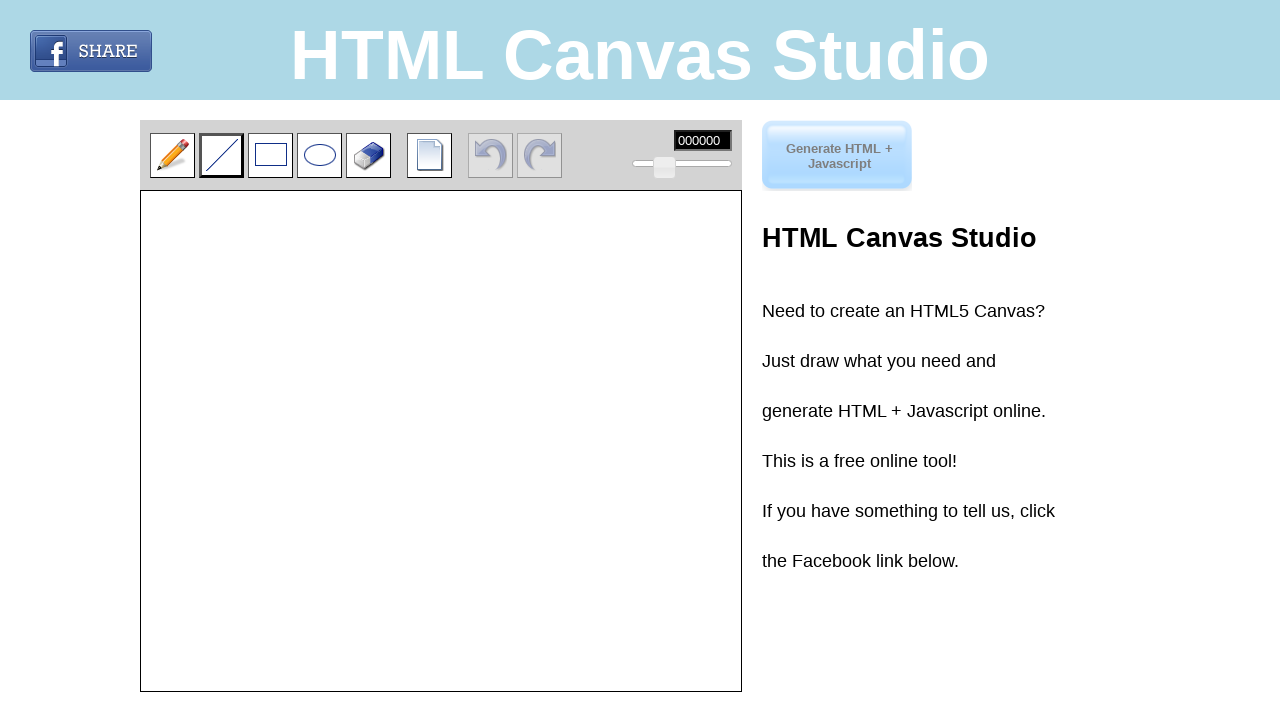

Dragged mouse to draw horizontal line at (541, 311)
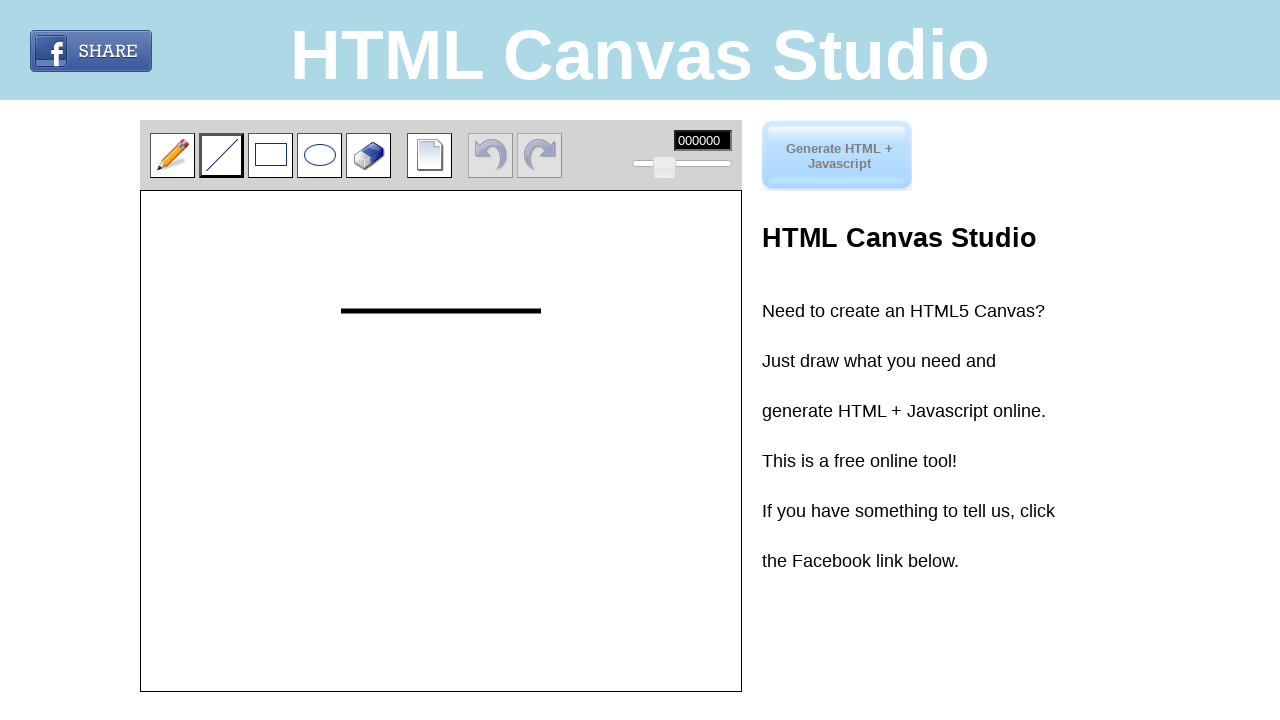

Released mouse button after drawing horizontal line at (541, 311)
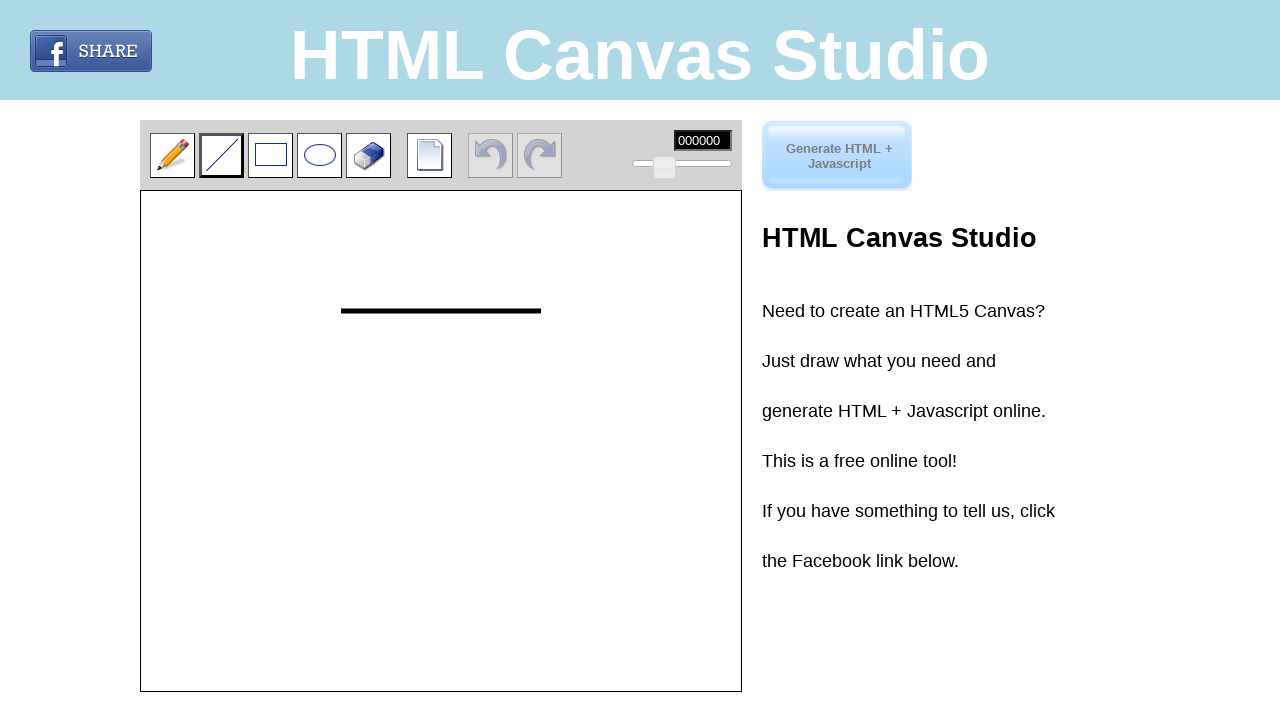

Clicked to finalize horizontal line at (541, 311)
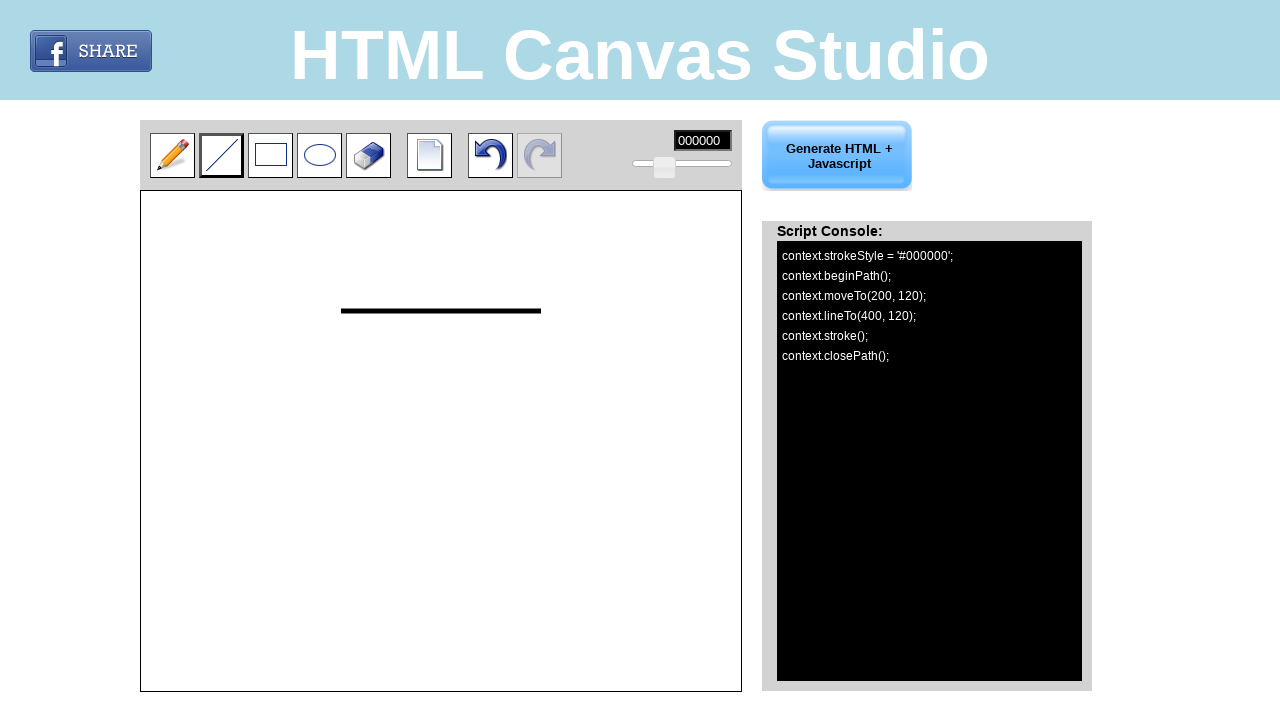

Clicked 'Draw a line' button again at (222, 155) on input[title='Draw a line']
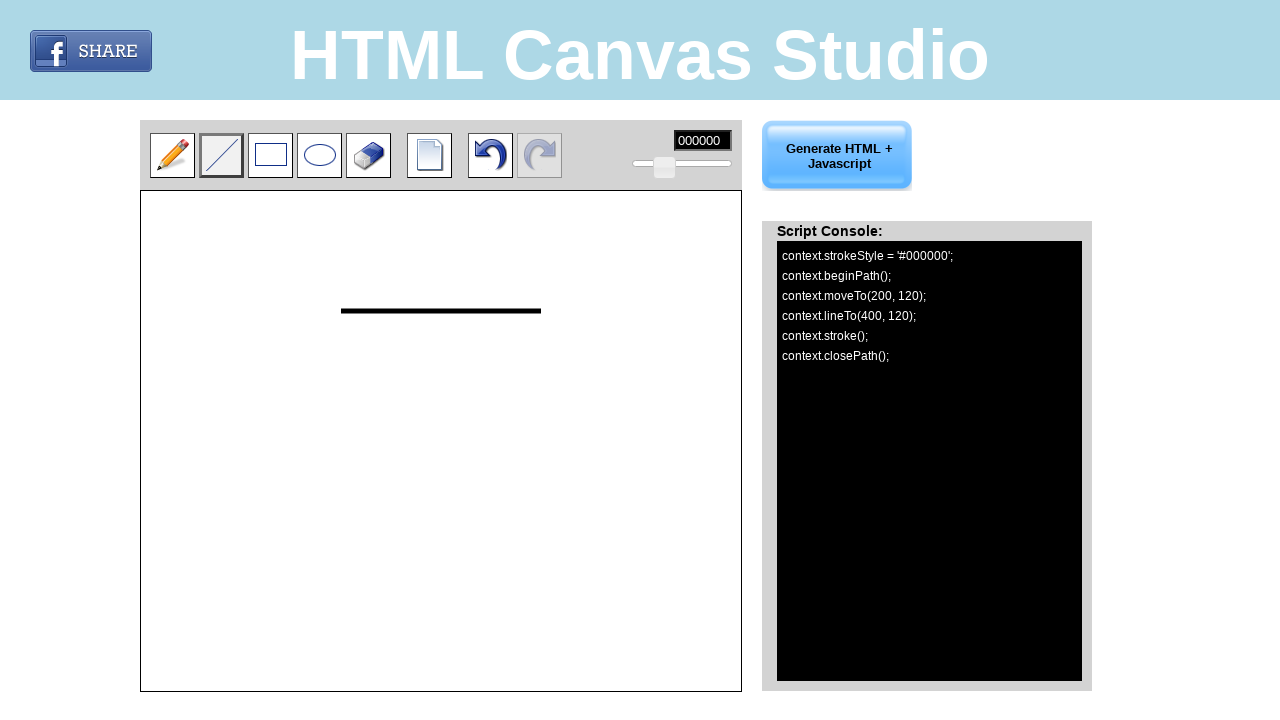

Moved mouse to starting position for vertical line at (441, 411)
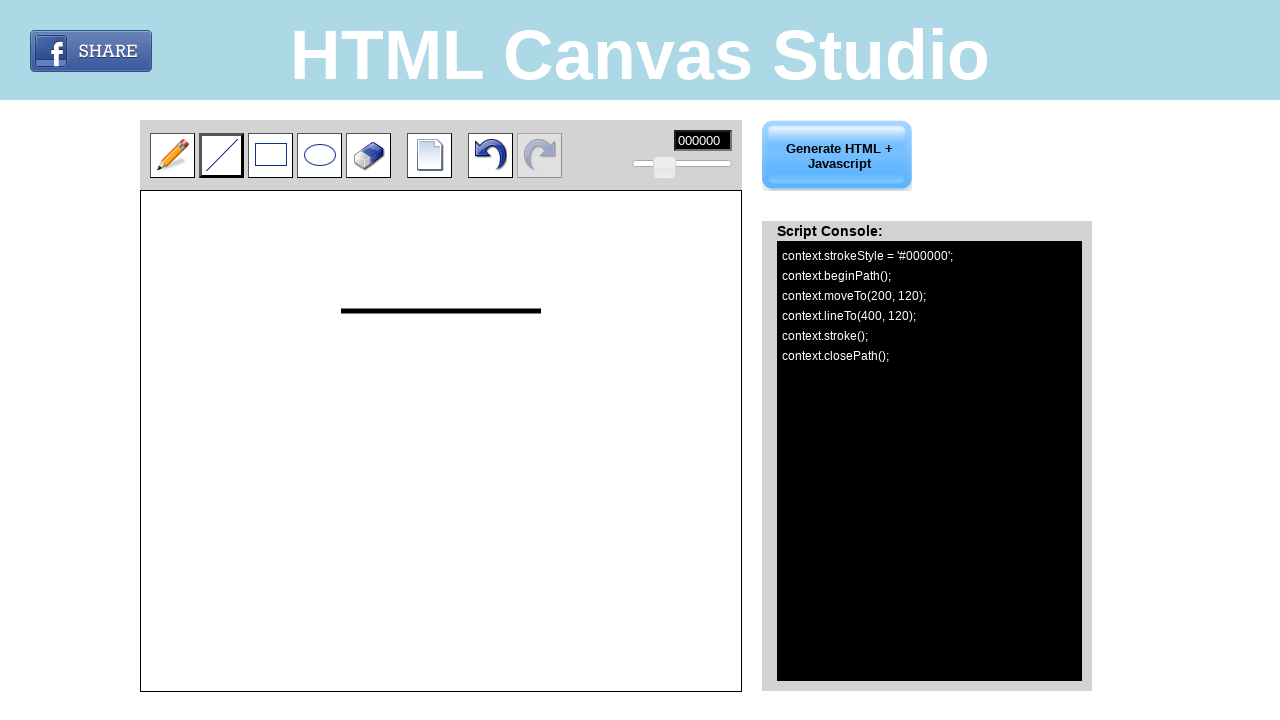

Pressed mouse button down at (441, 411)
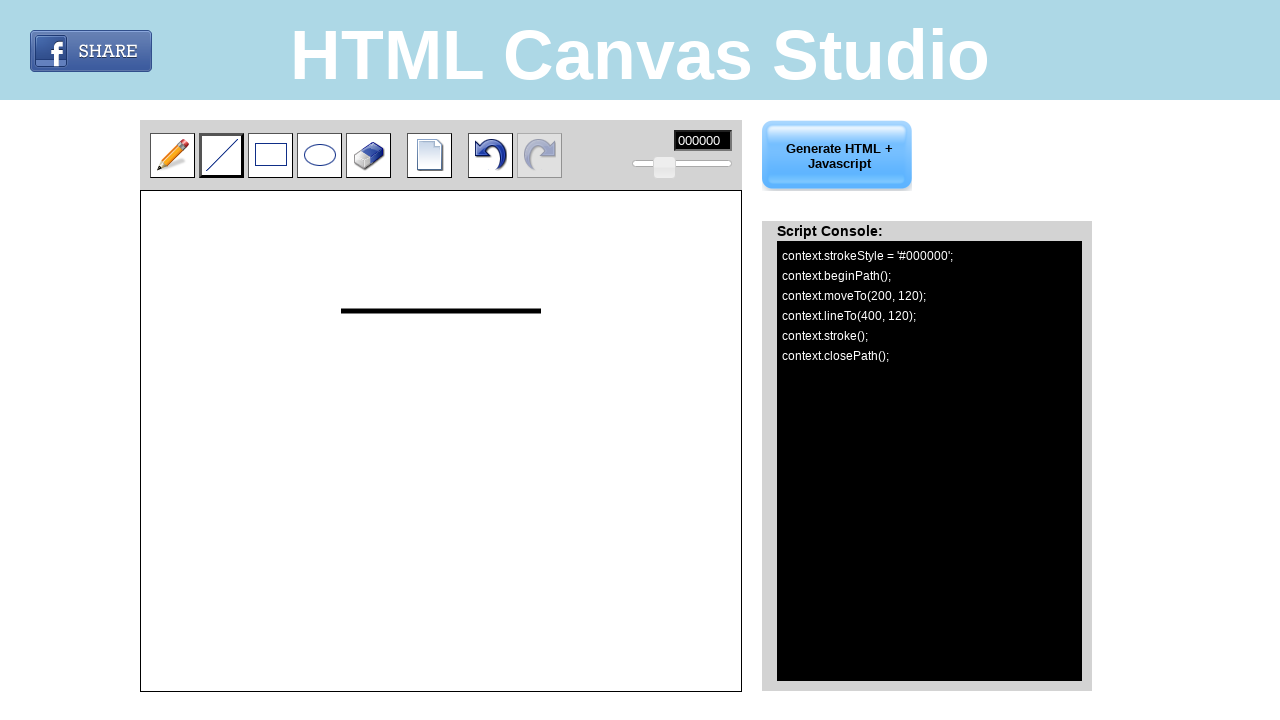

Dragged mouse to draw vertical line at (441, 211)
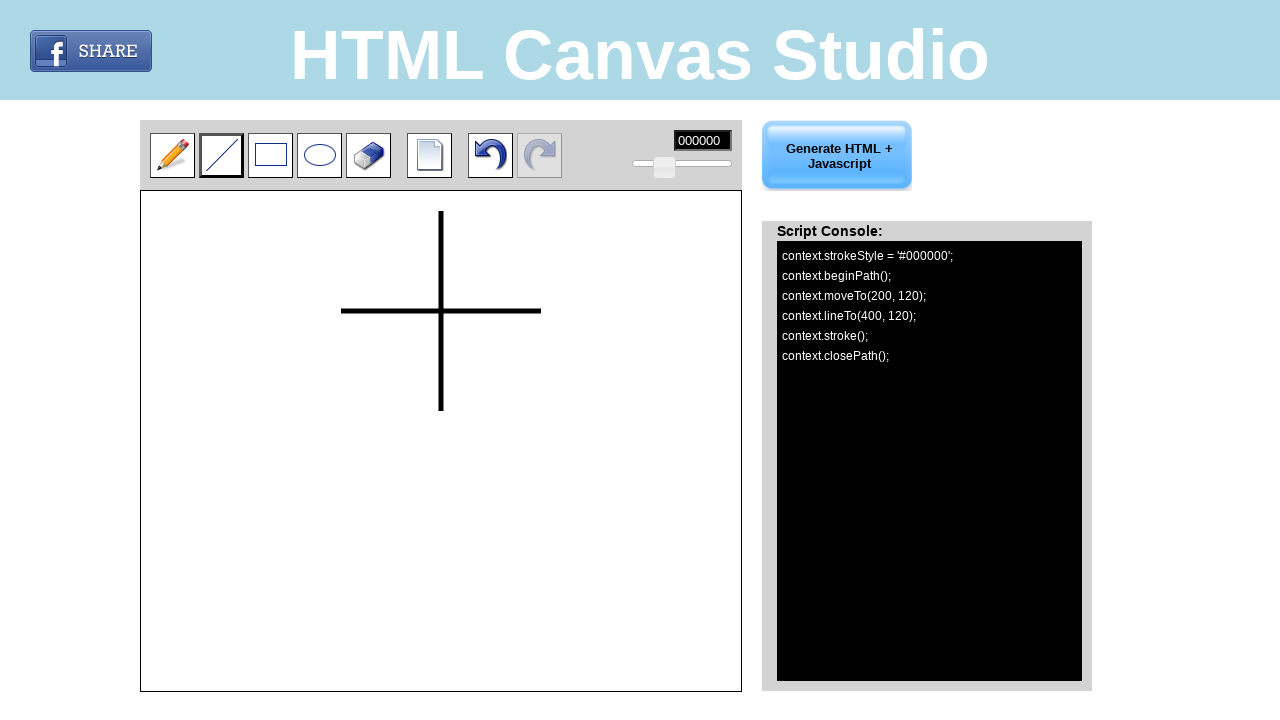

Released mouse button after drawing vertical line at (441, 211)
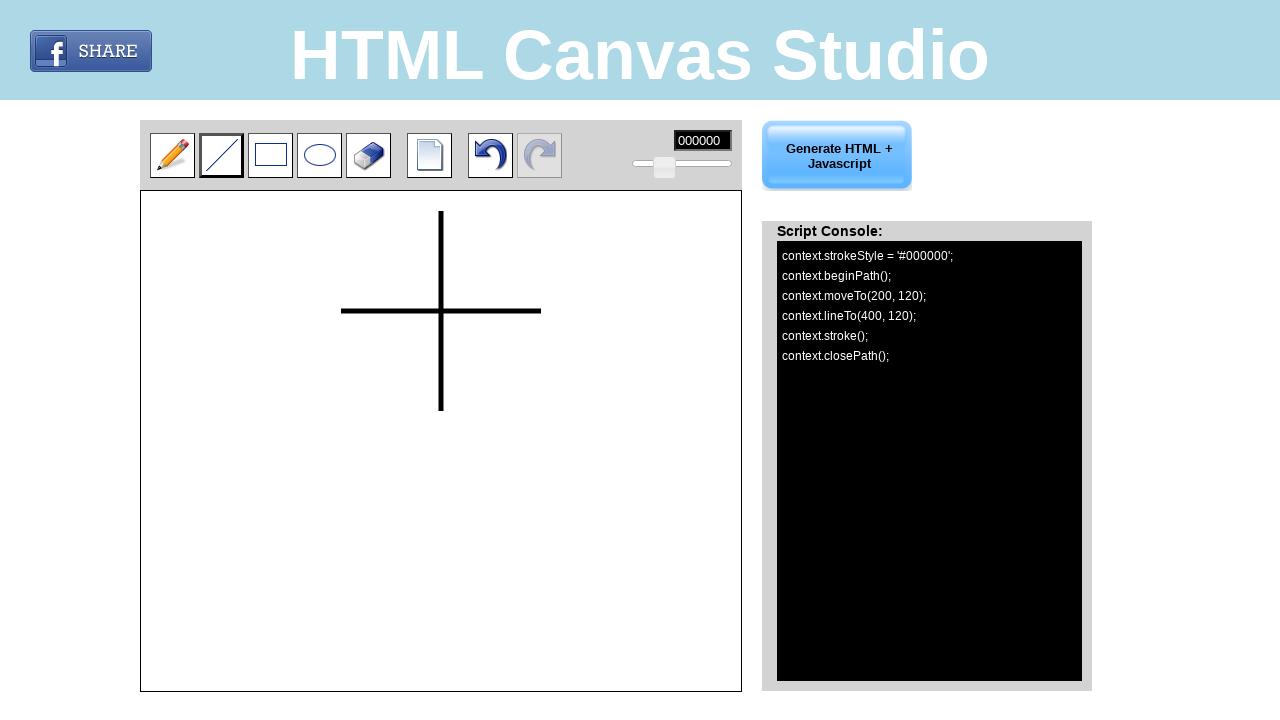

Clicked to finalize vertical line at (441, 211)
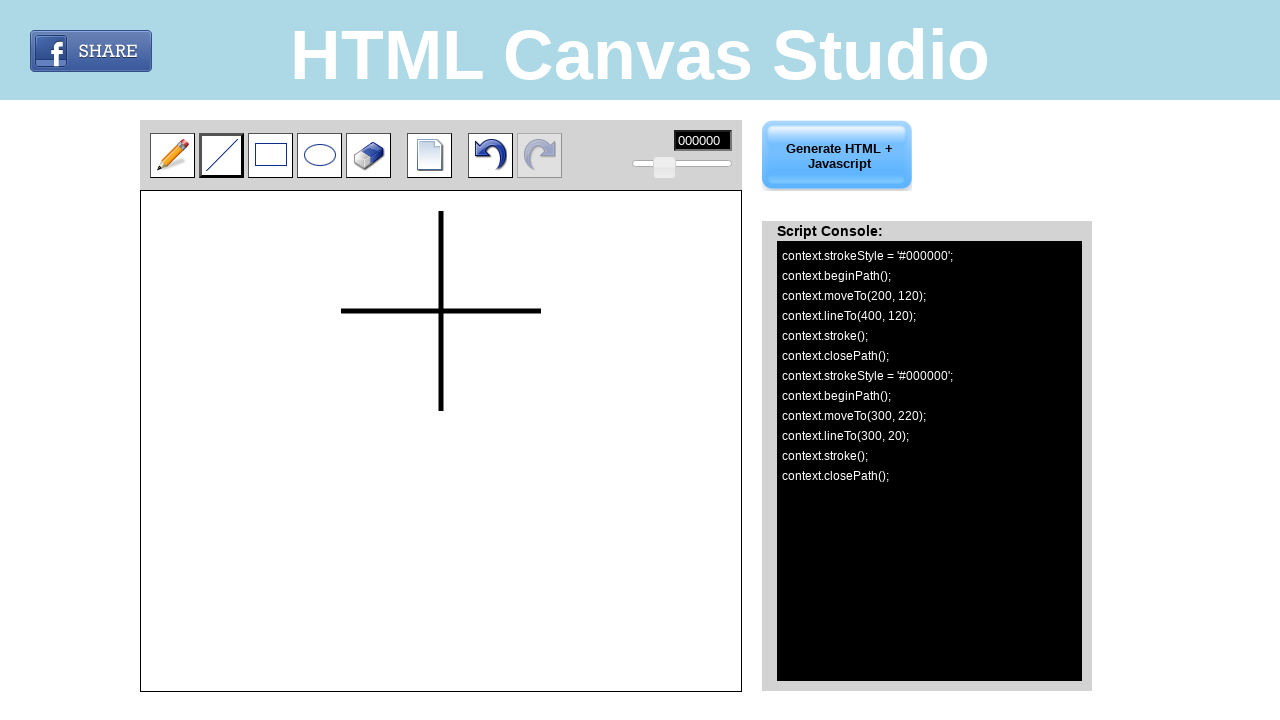

Clicked 'Draw a rectangle' button at (270, 155) on input[title='Draw a rectangle']
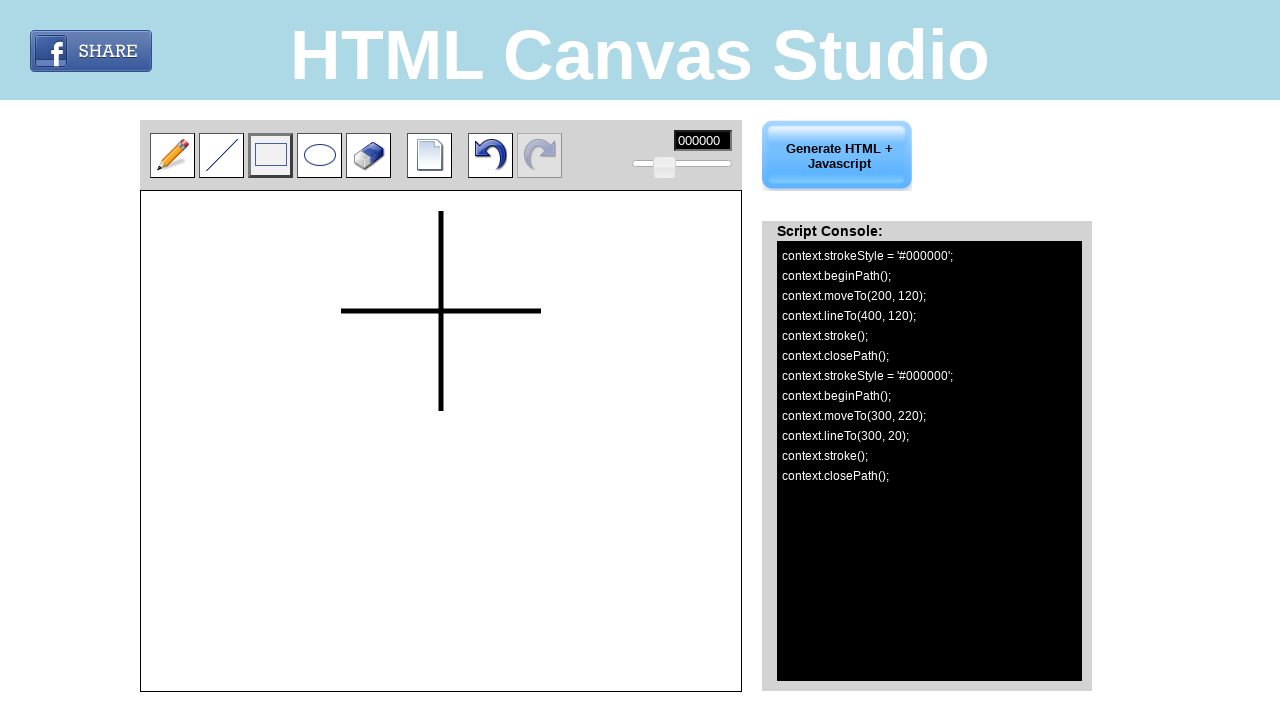

Moved mouse to starting position for rectangle at (341, 441)
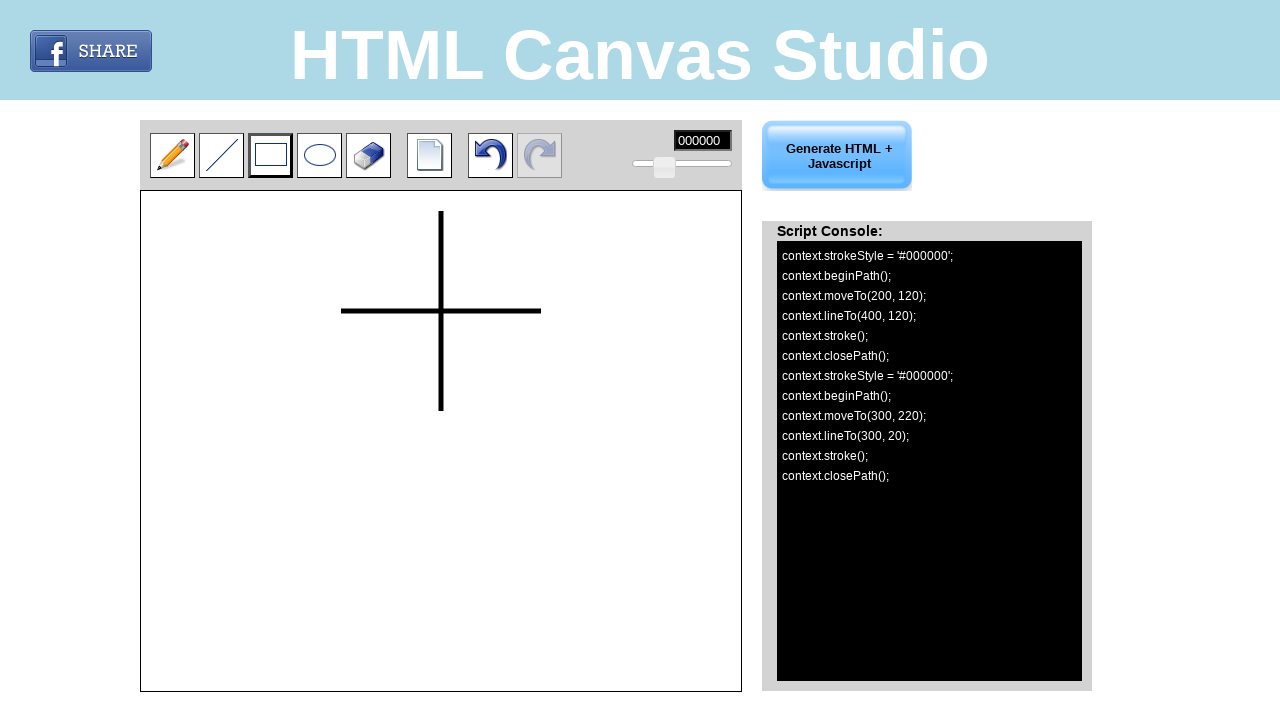

Pressed mouse button down at (341, 441)
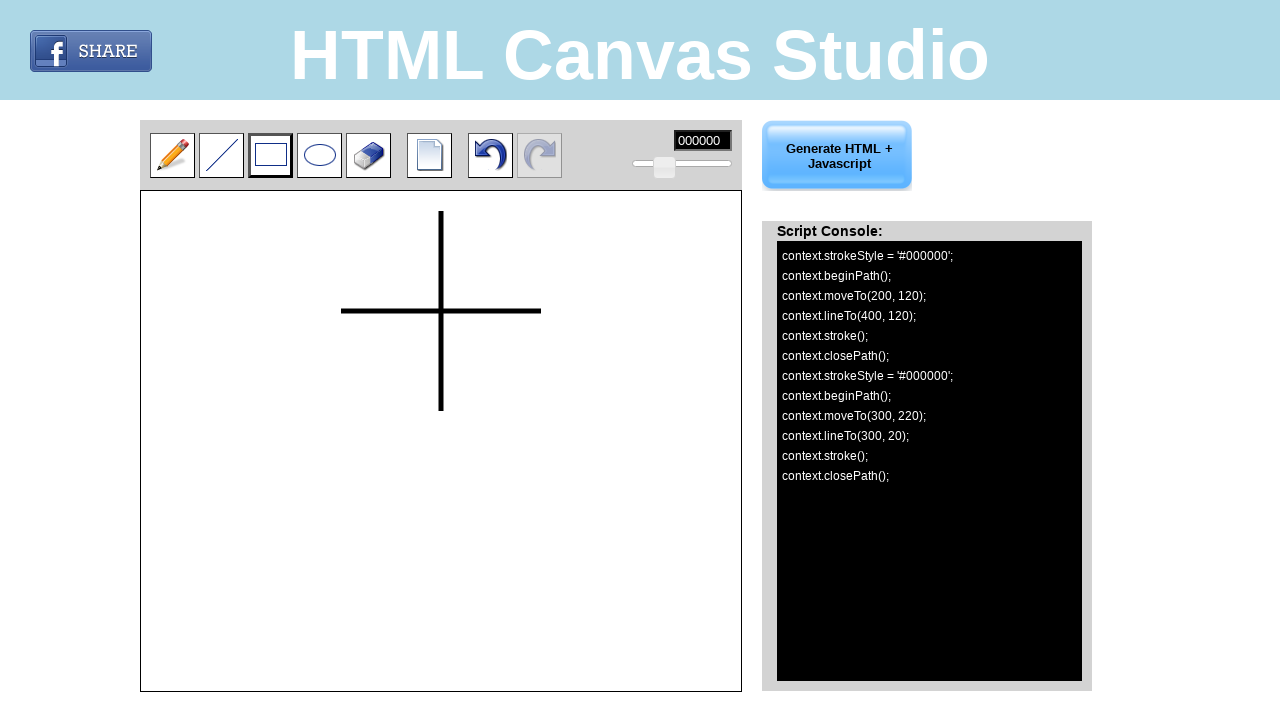

Dragged mouse to draw rectangle at (541, 641)
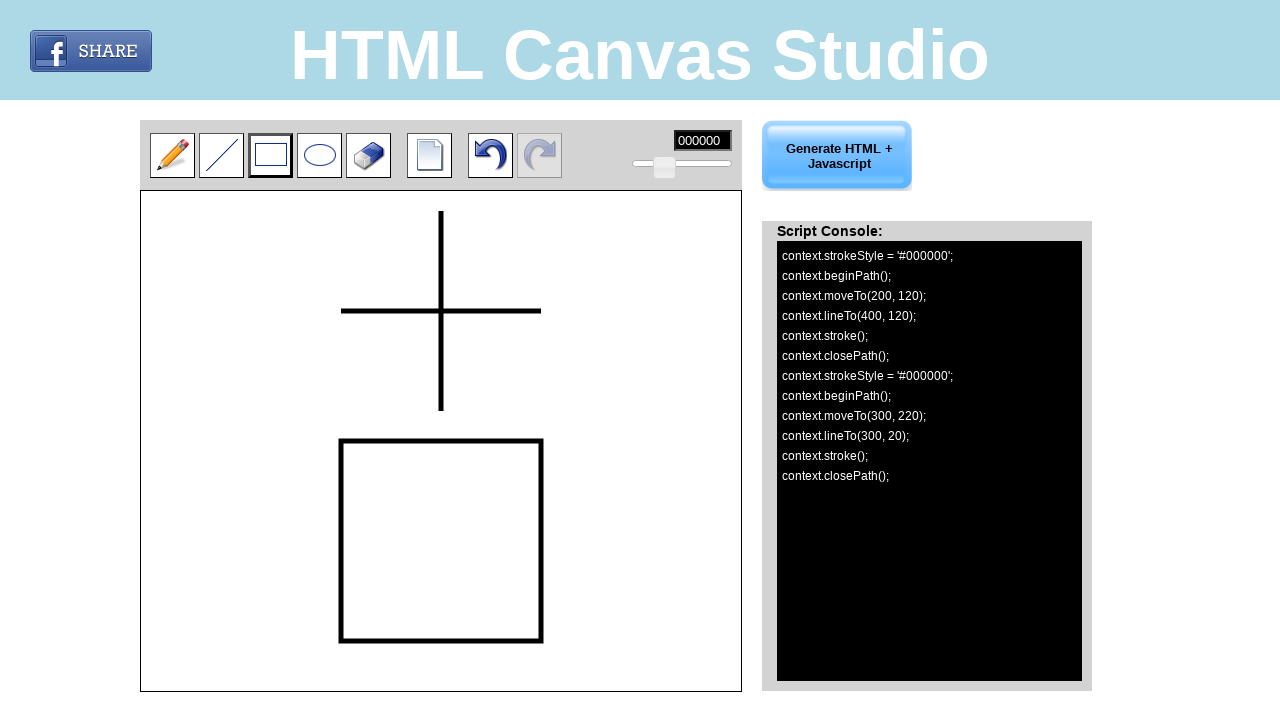

Released mouse button after drawing rectangle at (541, 641)
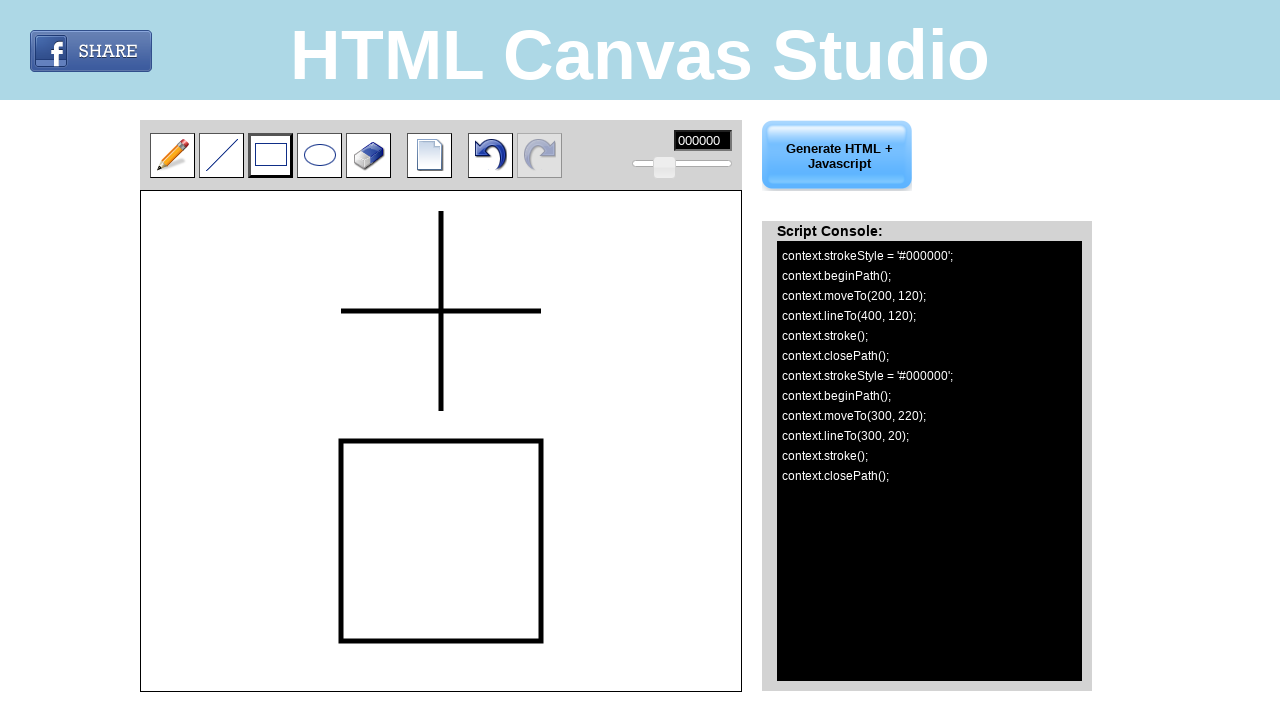

Clicked to finalize rectangle at (541, 641)
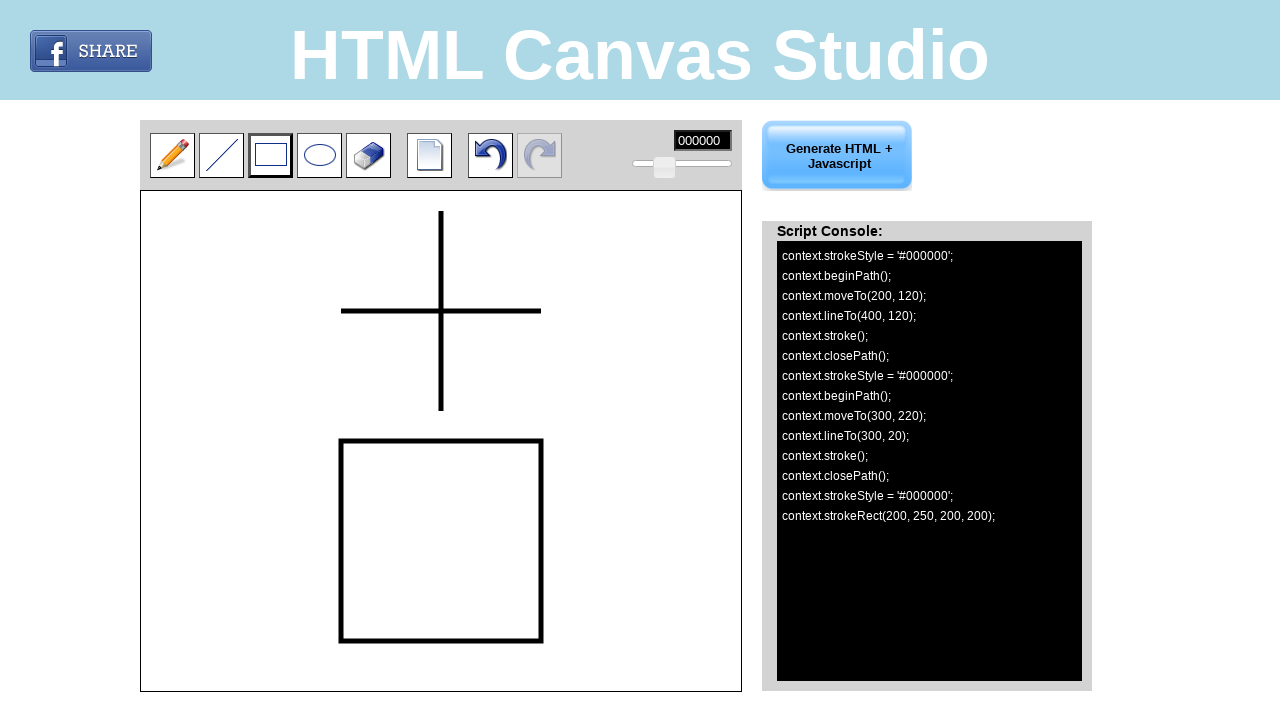

Clicked 'Use eraser' button at (368, 155) on input[title='Use eraser']
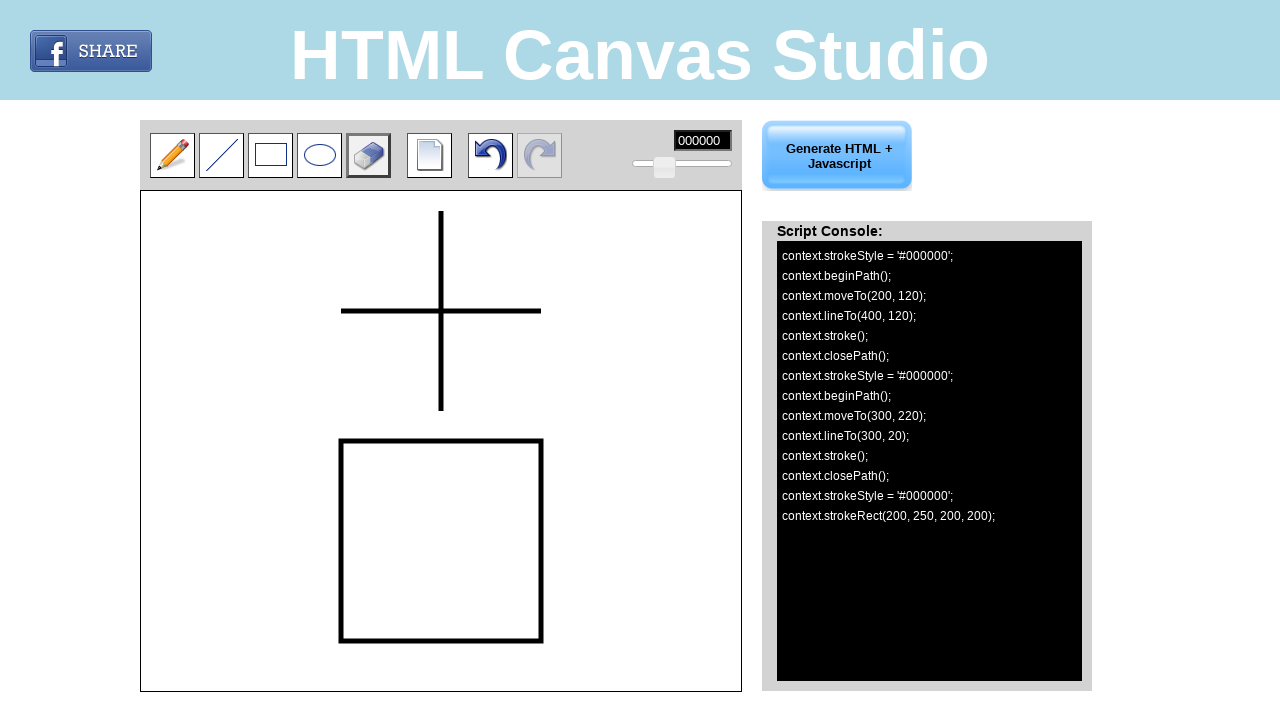

Moved mouse to starting position for erasing first segment of horizontal line at (341, 311)
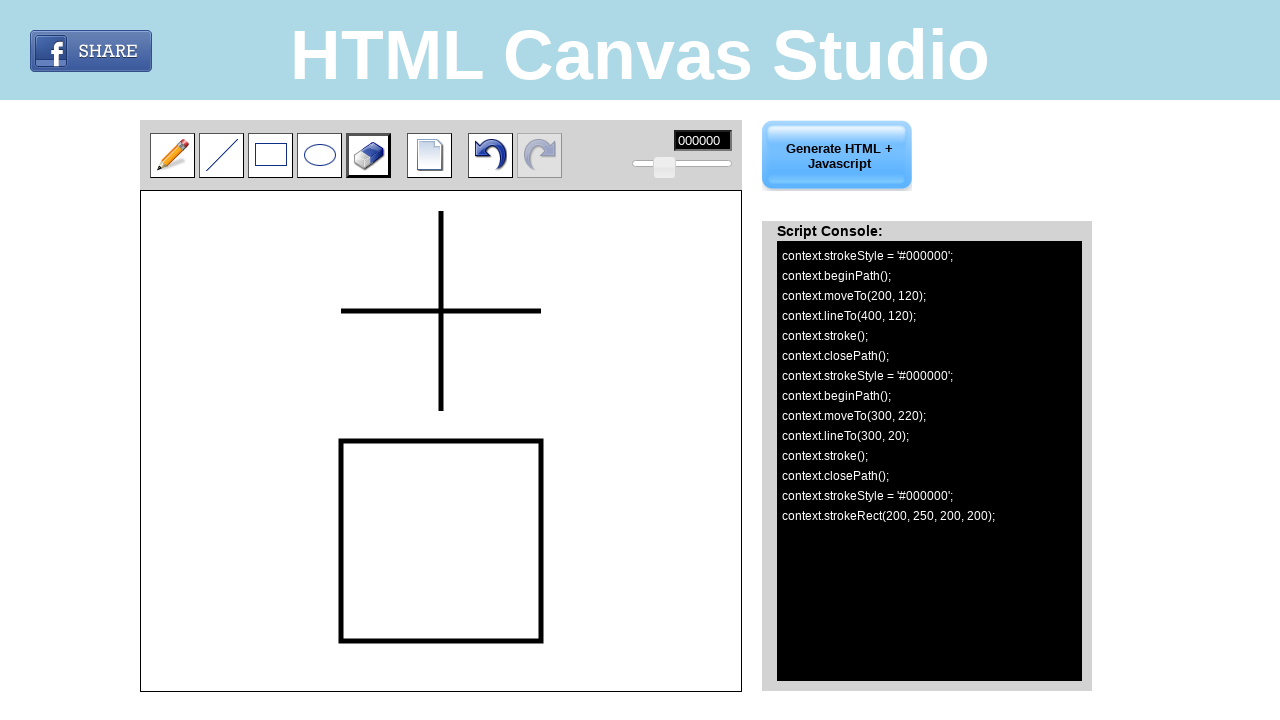

Pressed mouse button down at (341, 311)
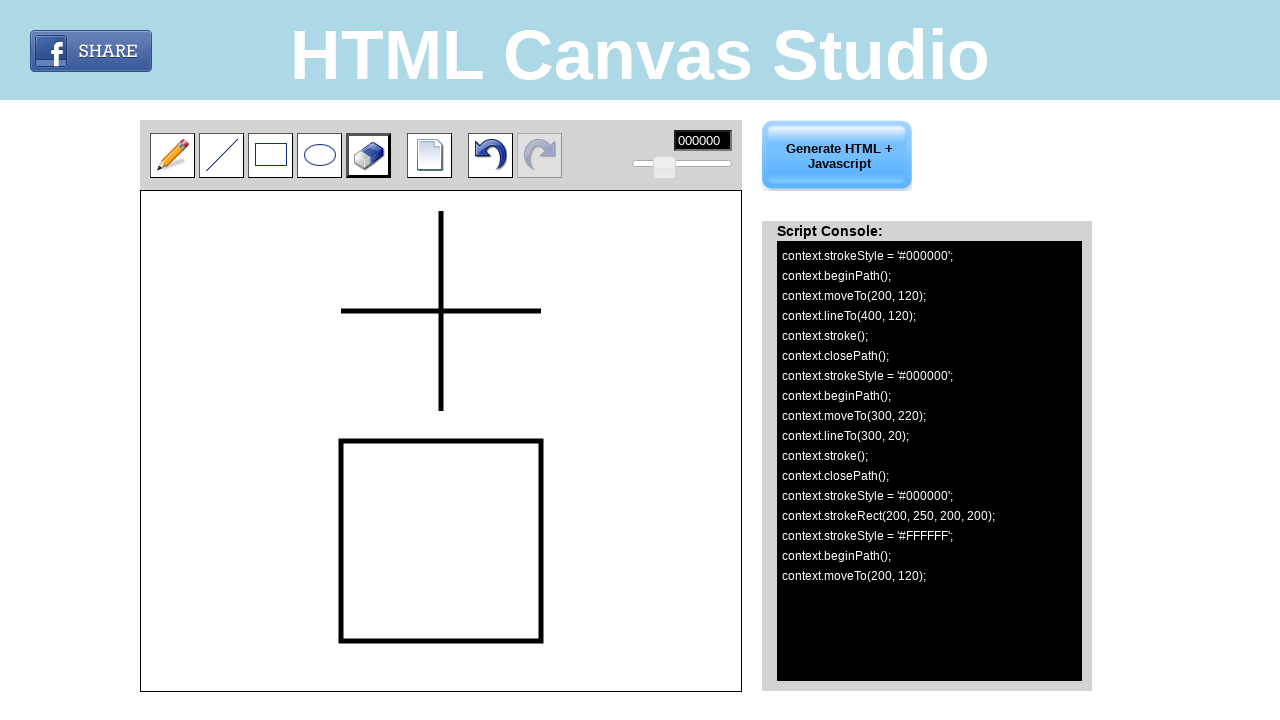

Dragged eraser to erase first segment of horizontal line at (438, 311)
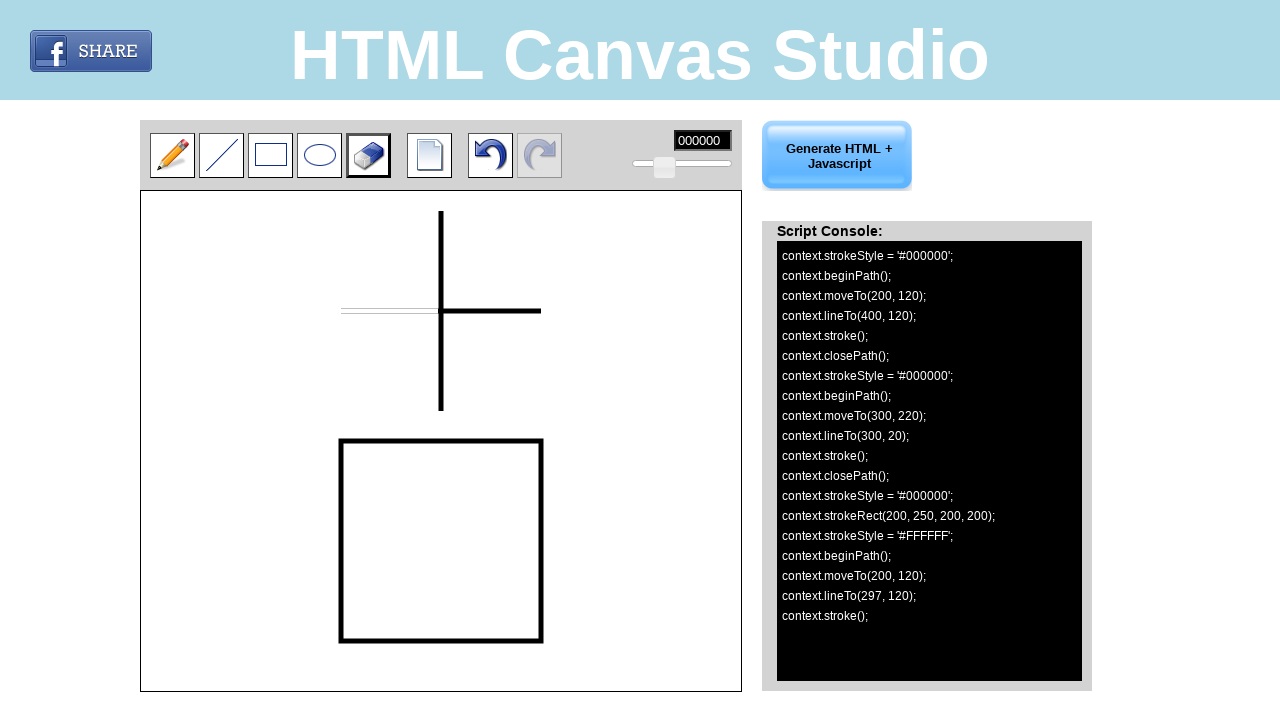

Released mouse button after erasing first segment at (438, 311)
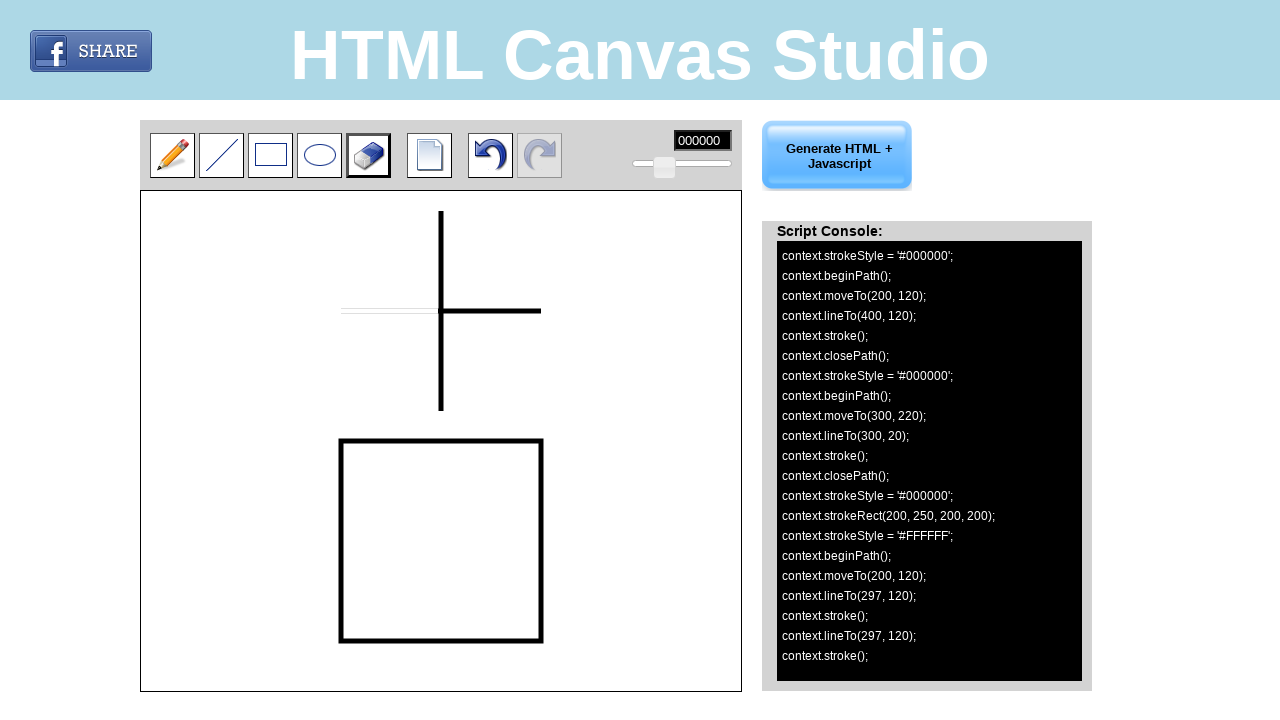

Clicked to finalize erasing first segment at (438, 311)
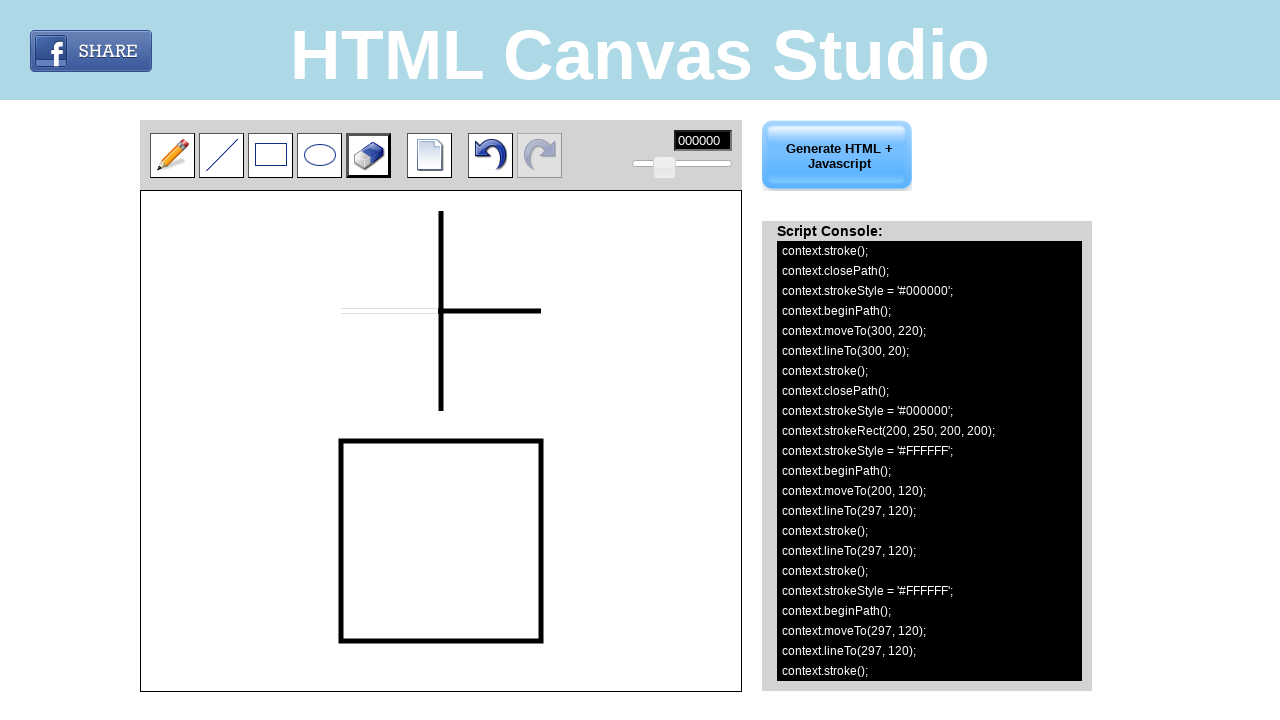

Moved mouse to starting position for erasing second segment of horizontal line at (444, 311)
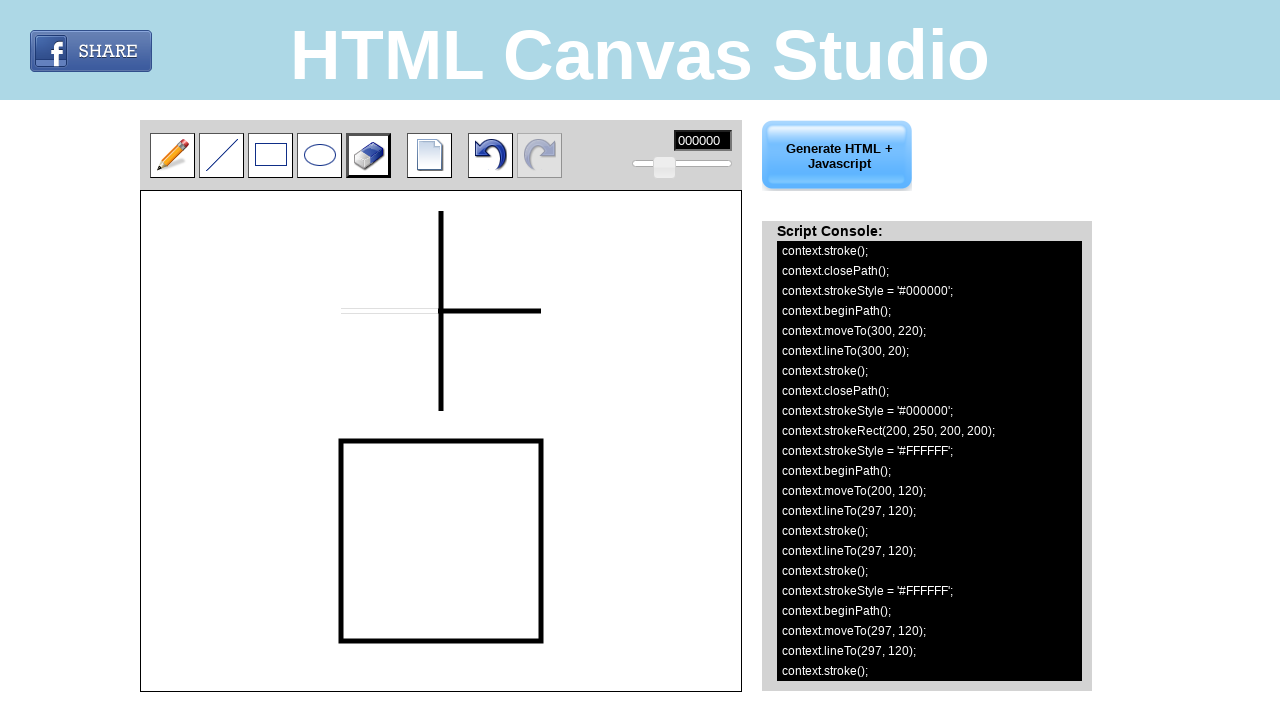

Pressed mouse button down at (444, 311)
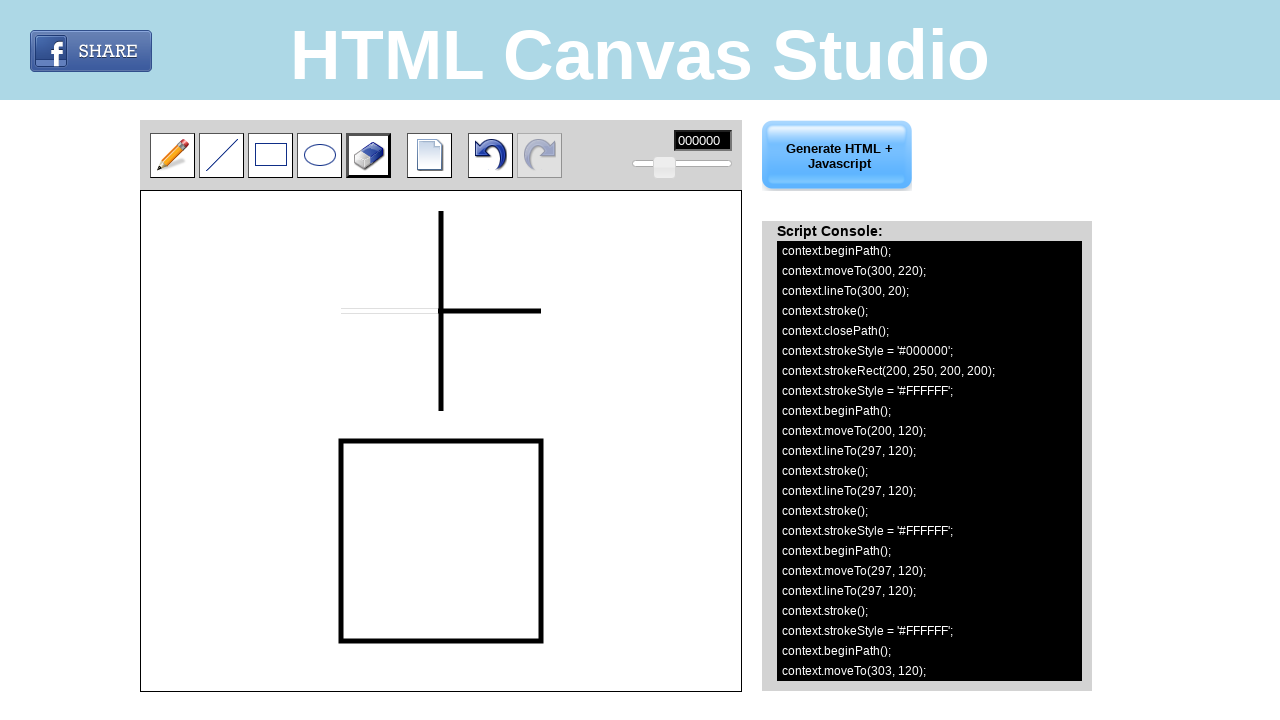

Dragged eraser to erase second segment of horizontal line at (541, 311)
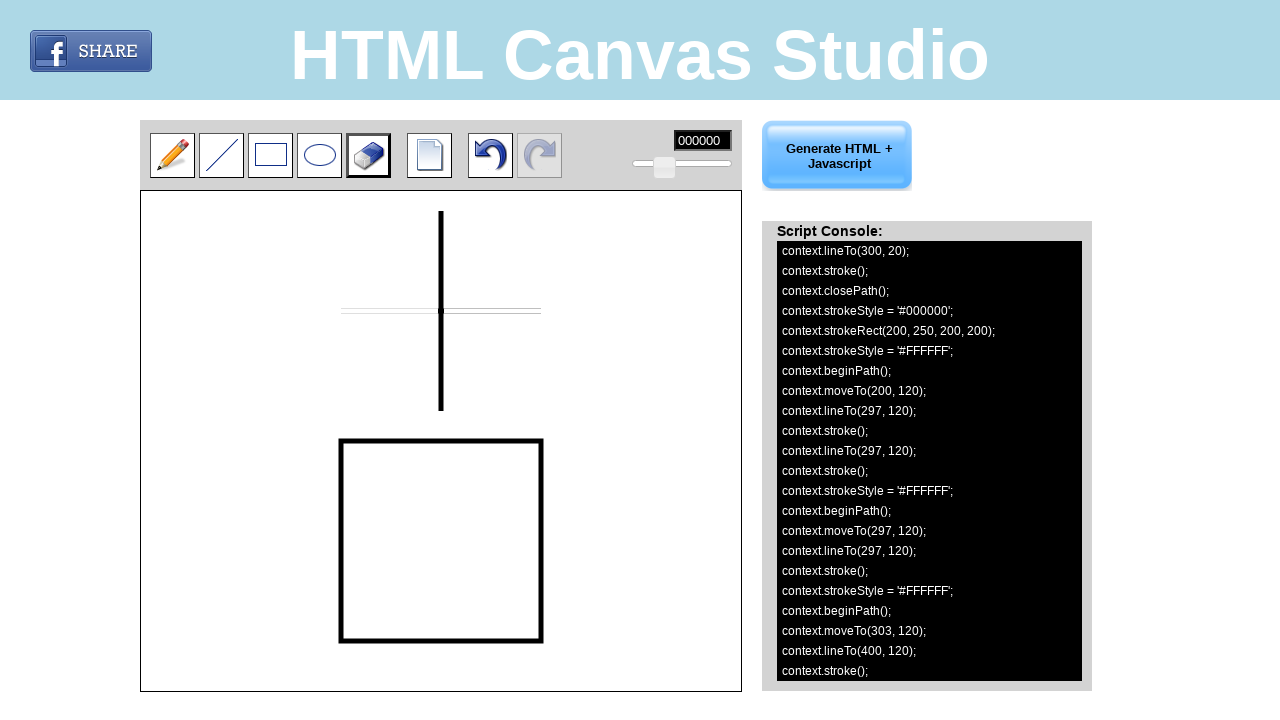

Released mouse button after erasing second segment at (541, 311)
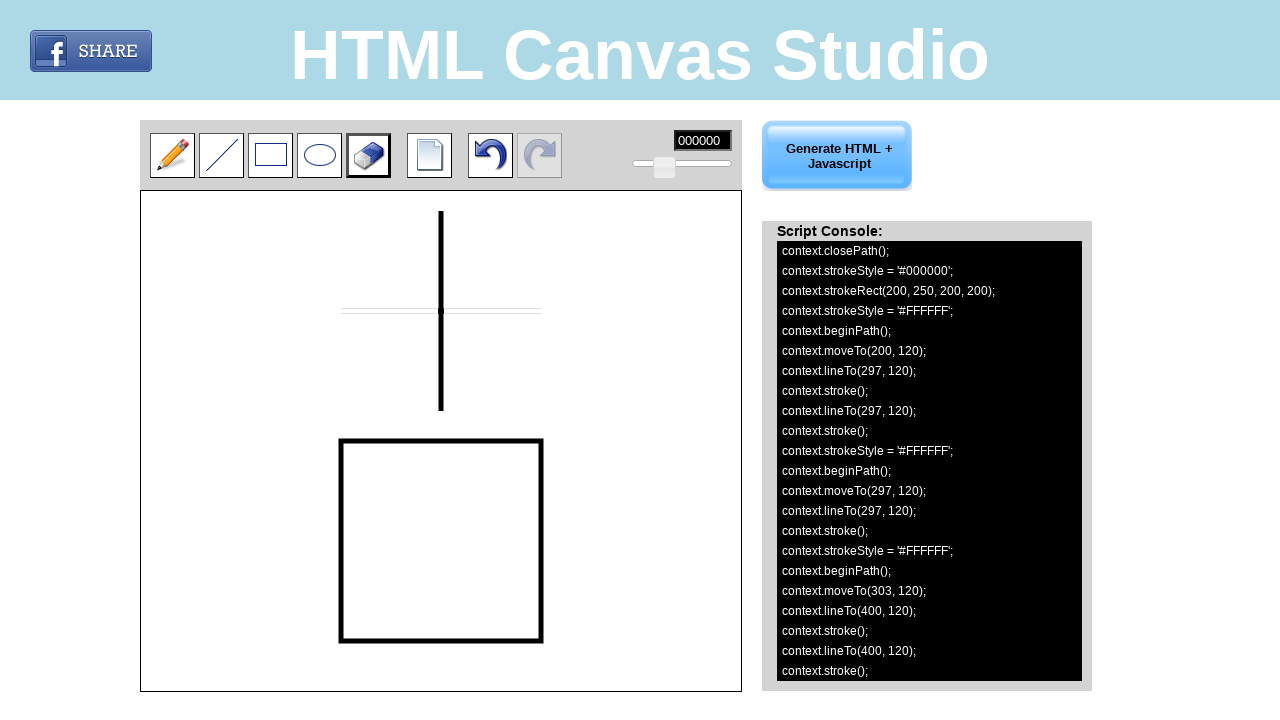

Clicked to finalize erasing second segment at (541, 311)
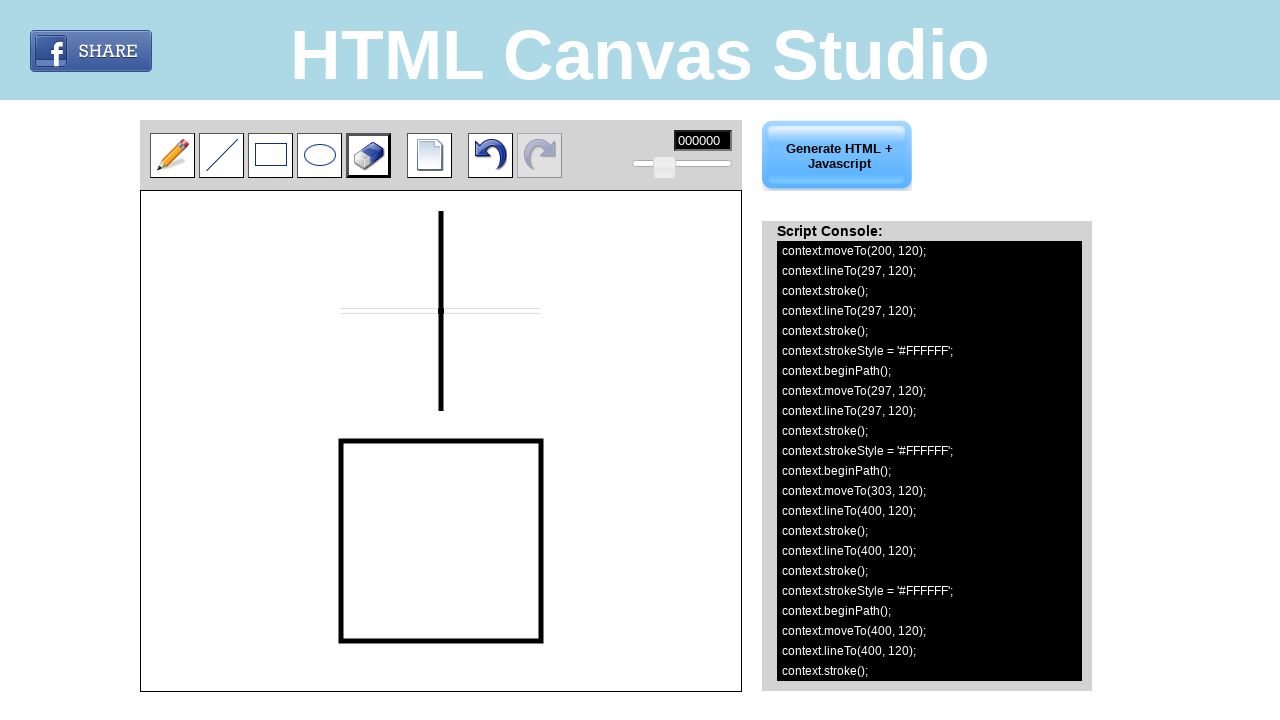

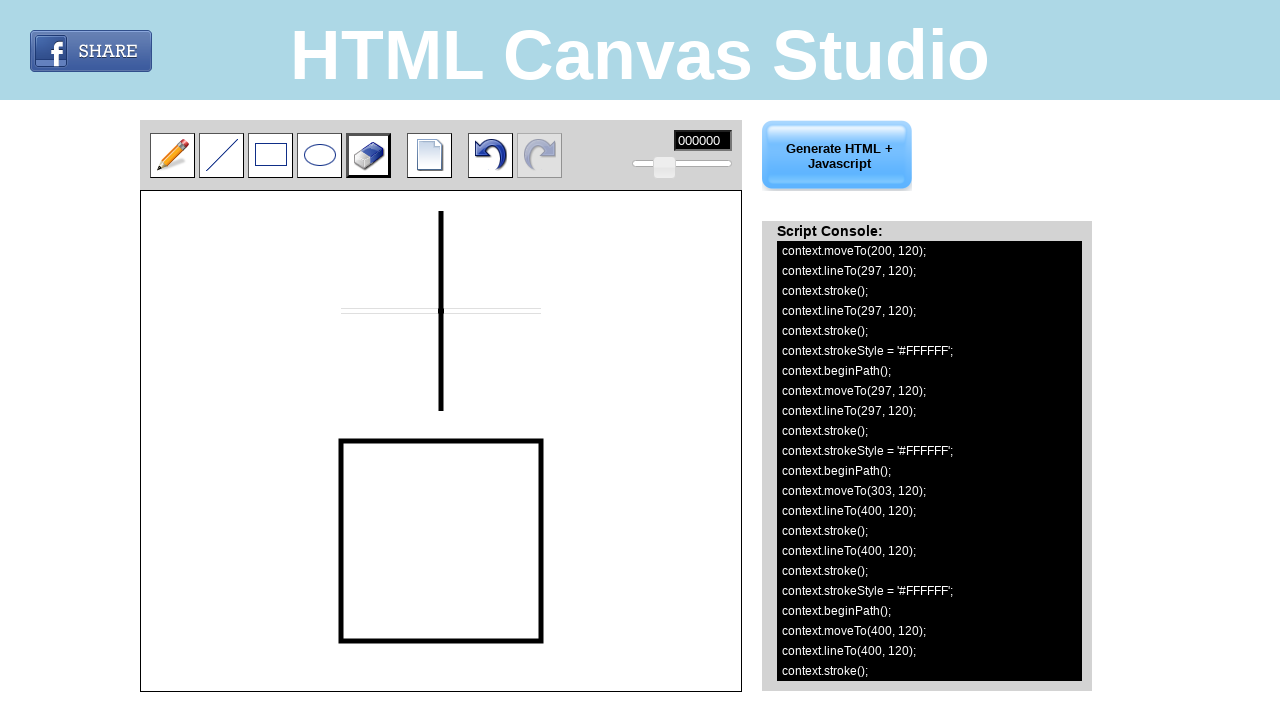